Tests that entered text is trimmed when editing a todo item

Starting URL: https://demo.playwright.dev/todomvc

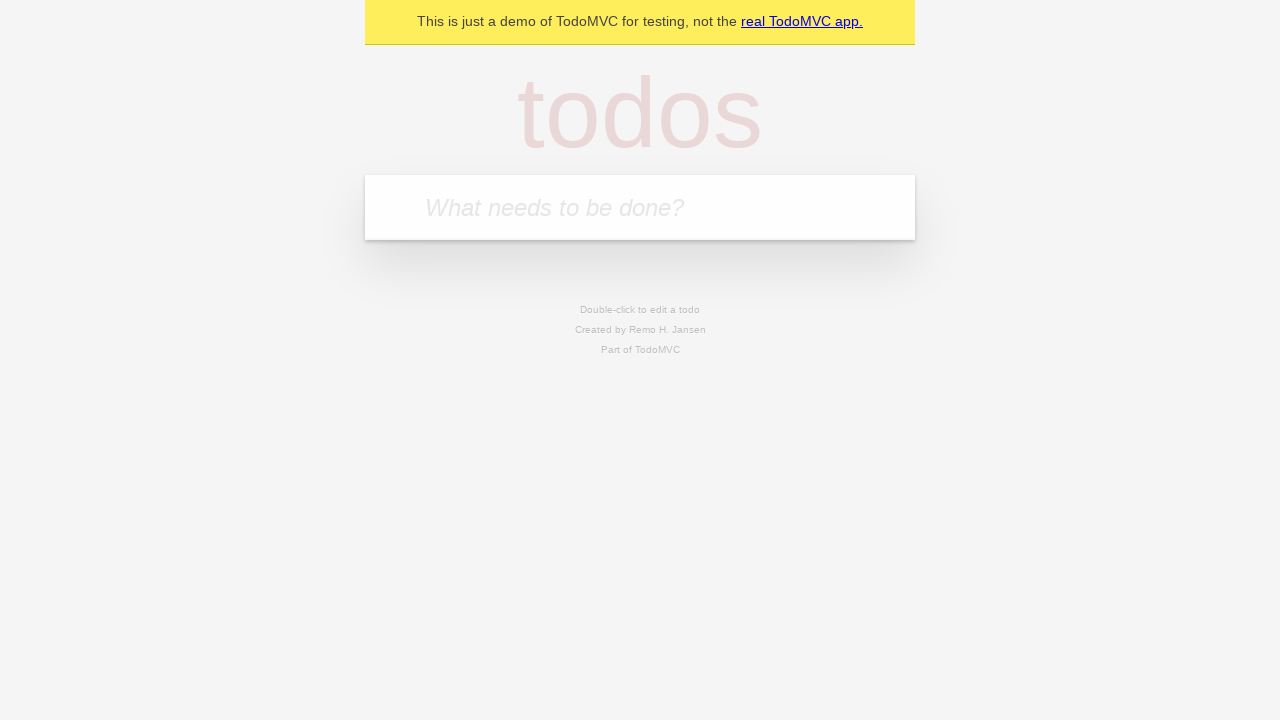

Filled first todo input with 'buy some cheese' on internal:attr=[placeholder="What needs to be done?"i]
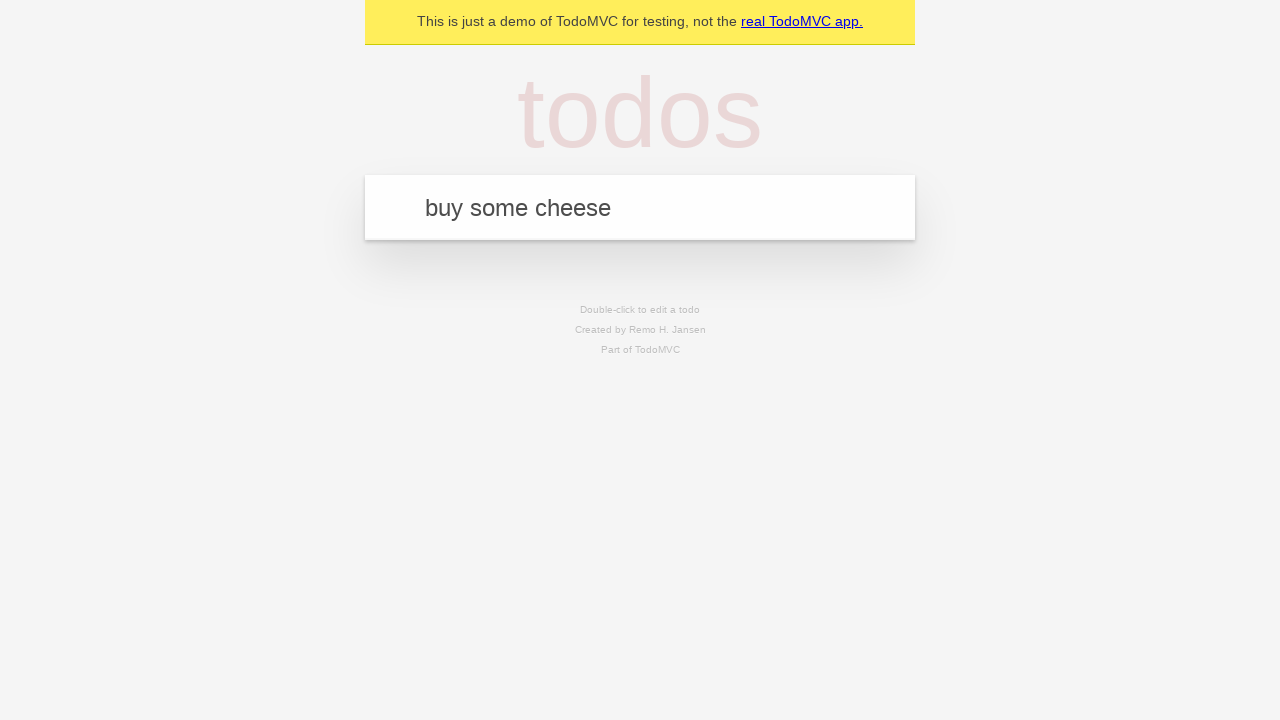

Pressed Enter to create first todo on internal:attr=[placeholder="What needs to be done?"i]
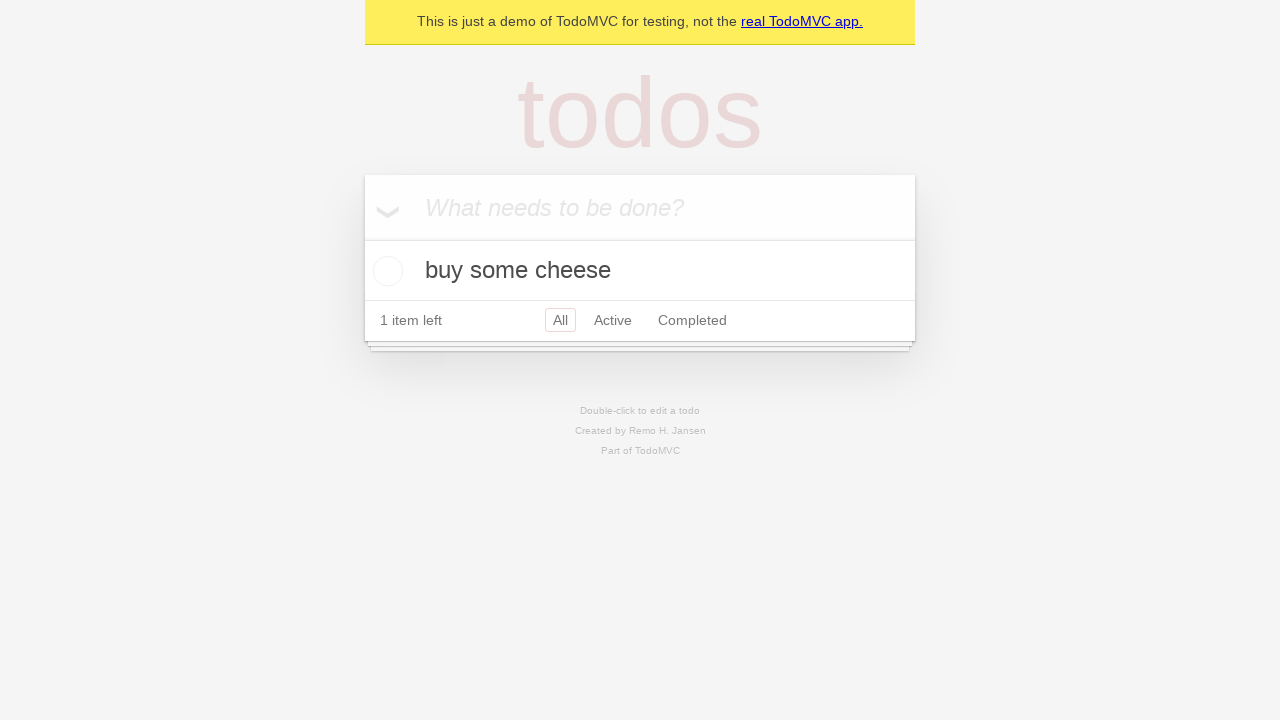

Filled second todo input with 'feed the cat' on internal:attr=[placeholder="What needs to be done?"i]
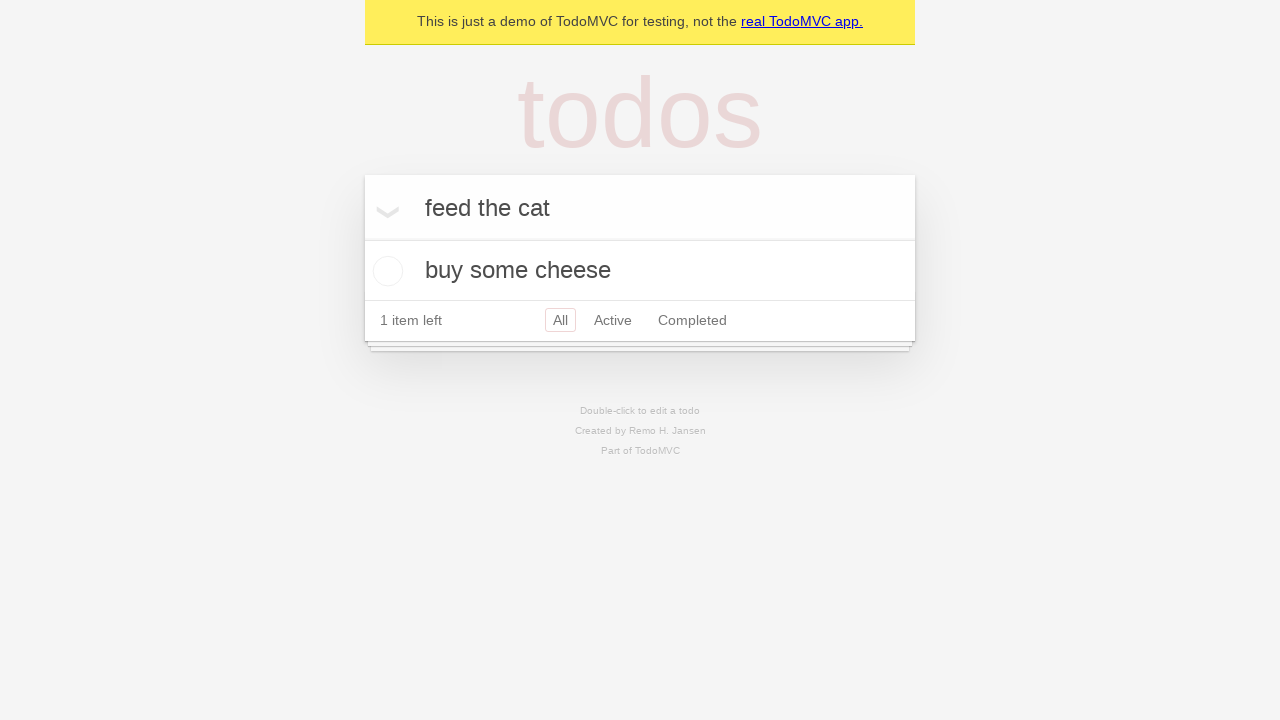

Pressed Enter to create second todo on internal:attr=[placeholder="What needs to be done?"i]
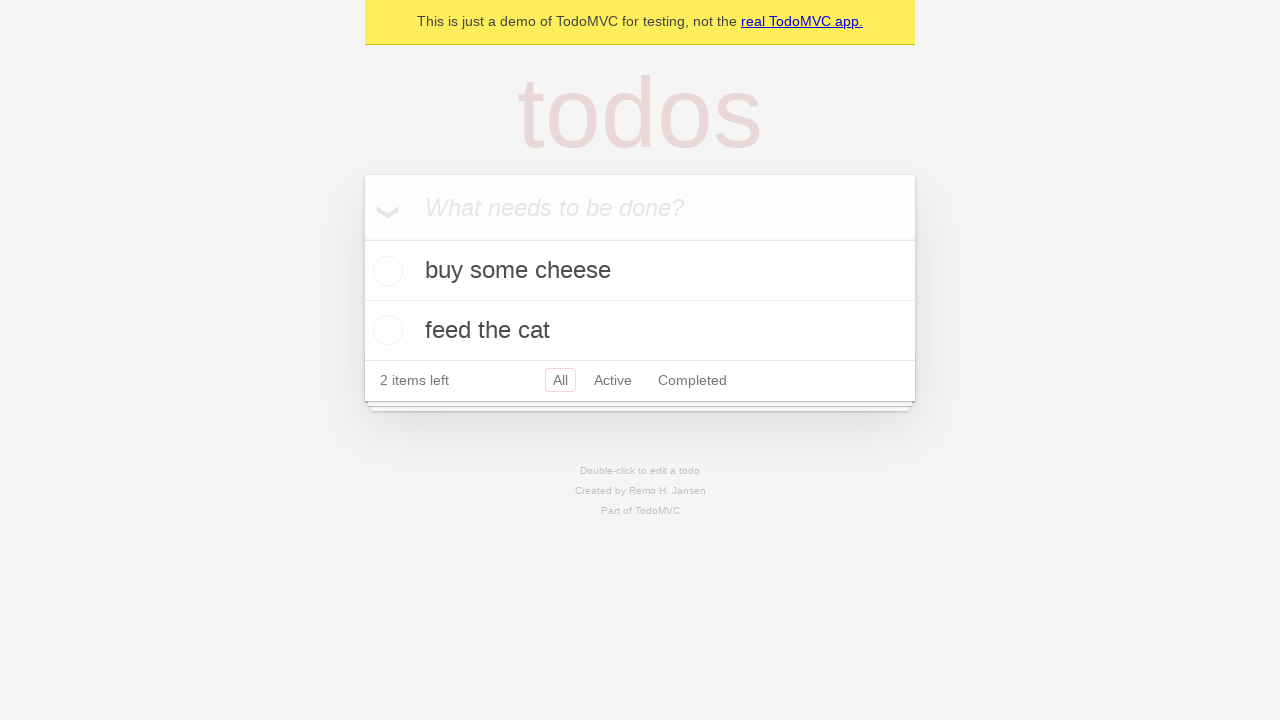

Filled third todo input with 'book a doctors appointment' on internal:attr=[placeholder="What needs to be done?"i]
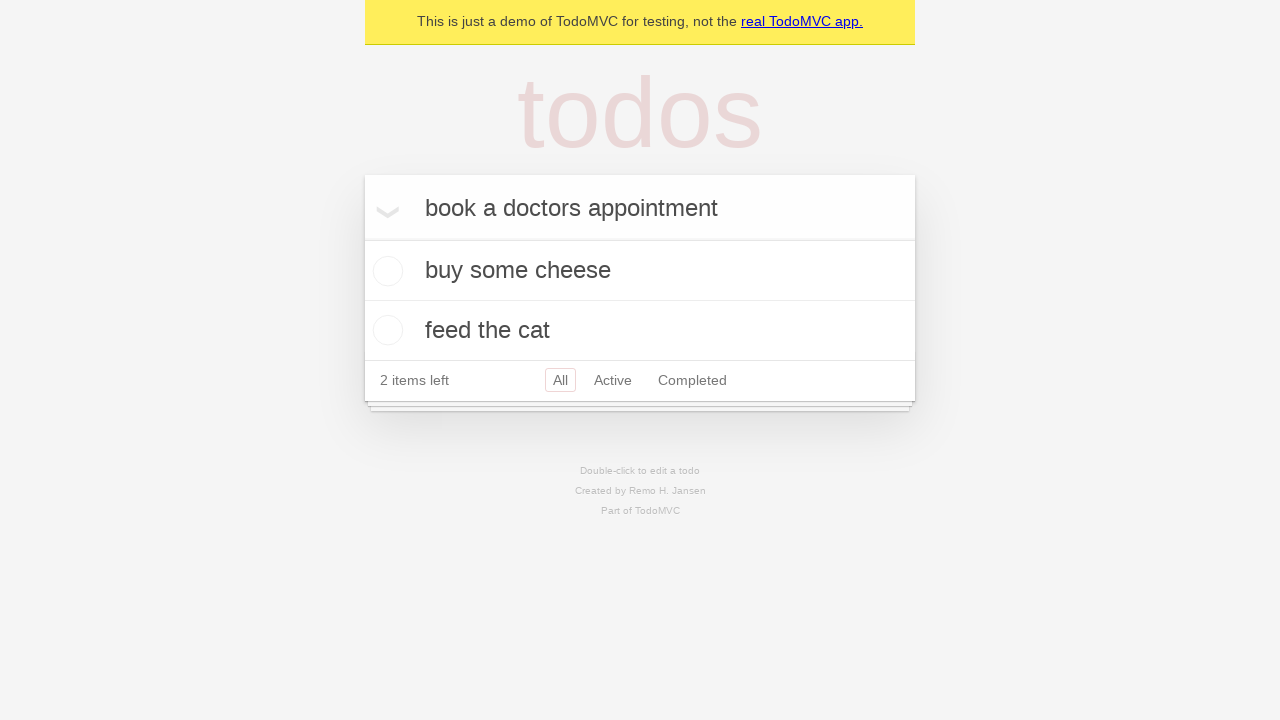

Pressed Enter to create third todo on internal:attr=[placeholder="What needs to be done?"i]
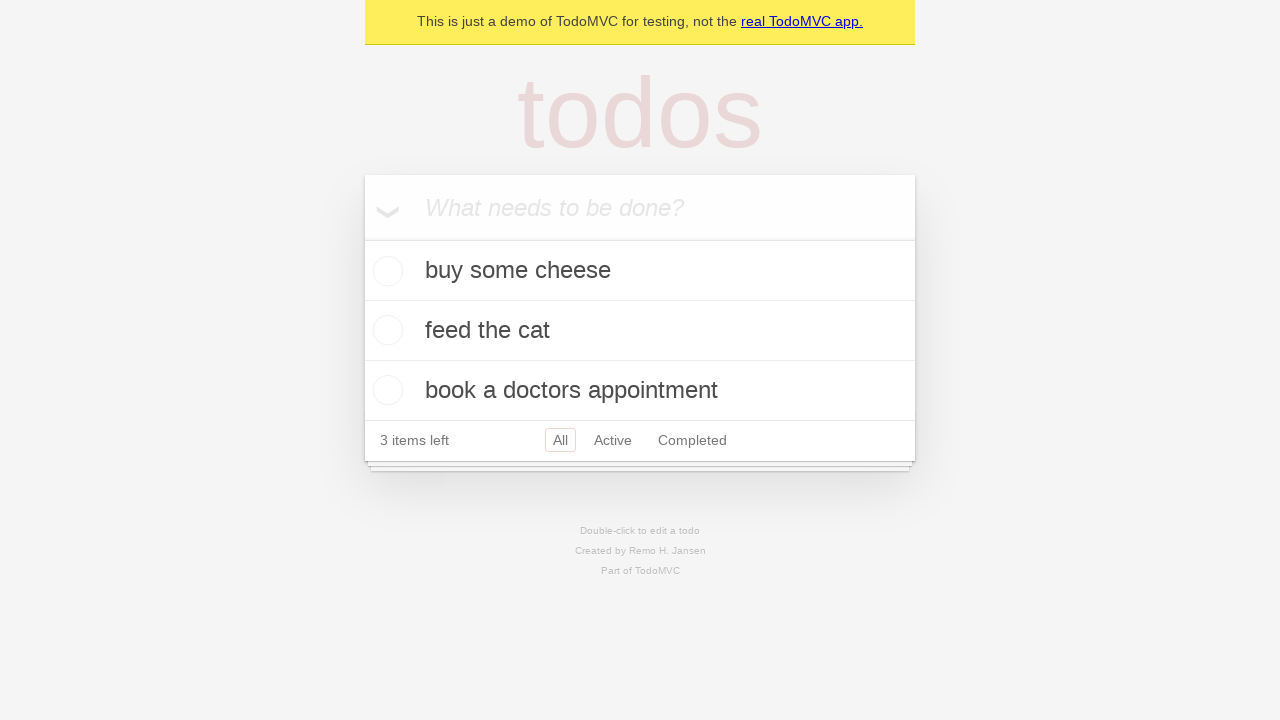

Waited for all 3 todos to be created
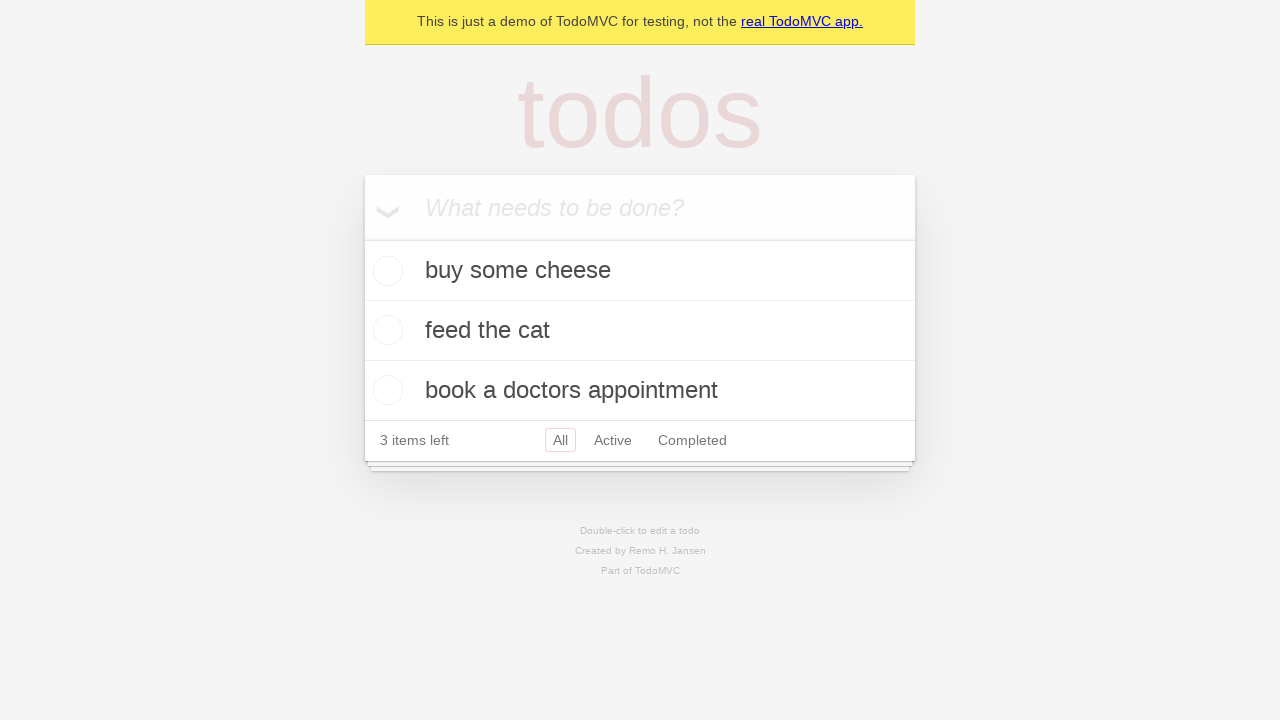

Selected all todo items
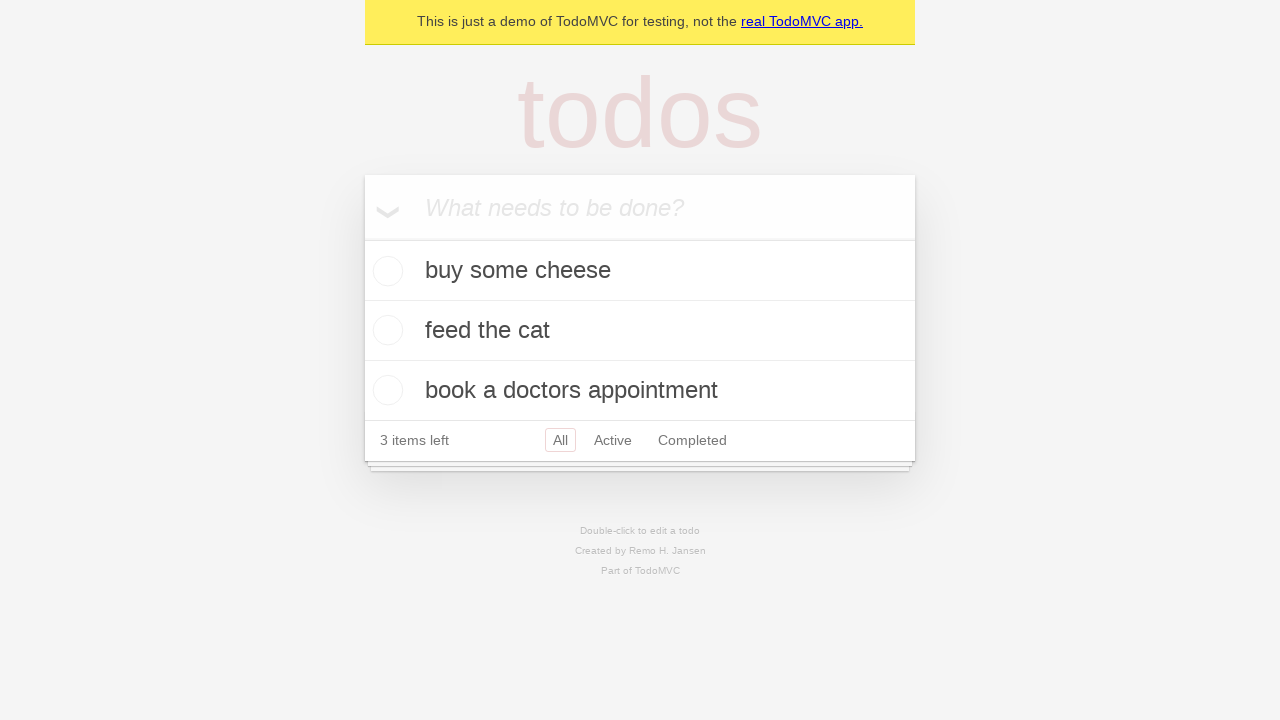

Double-clicked second todo item to enter edit mode at (640, 331) on internal:testid=[data-testid="todo-item"s] >> nth=1
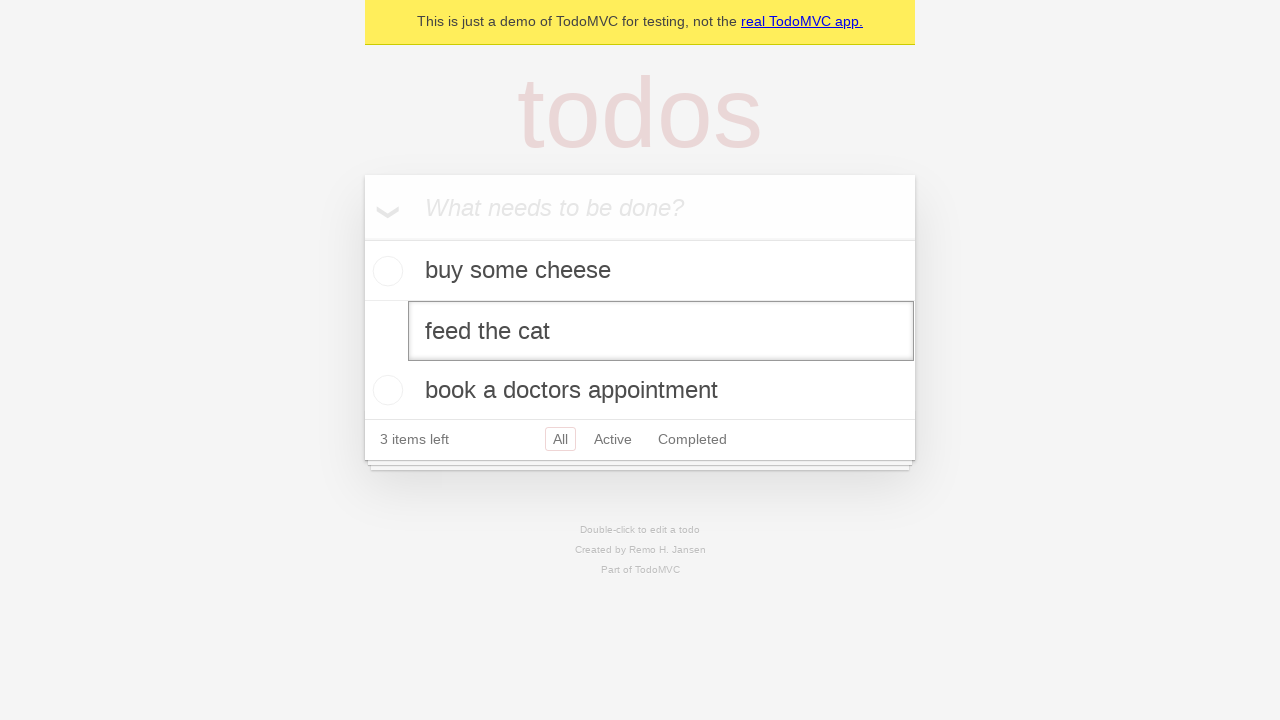

Filled edit field with text containing leading and trailing whitespace on internal:testid=[data-testid="todo-item"s] >> nth=1 >> internal:role=textbox[nam
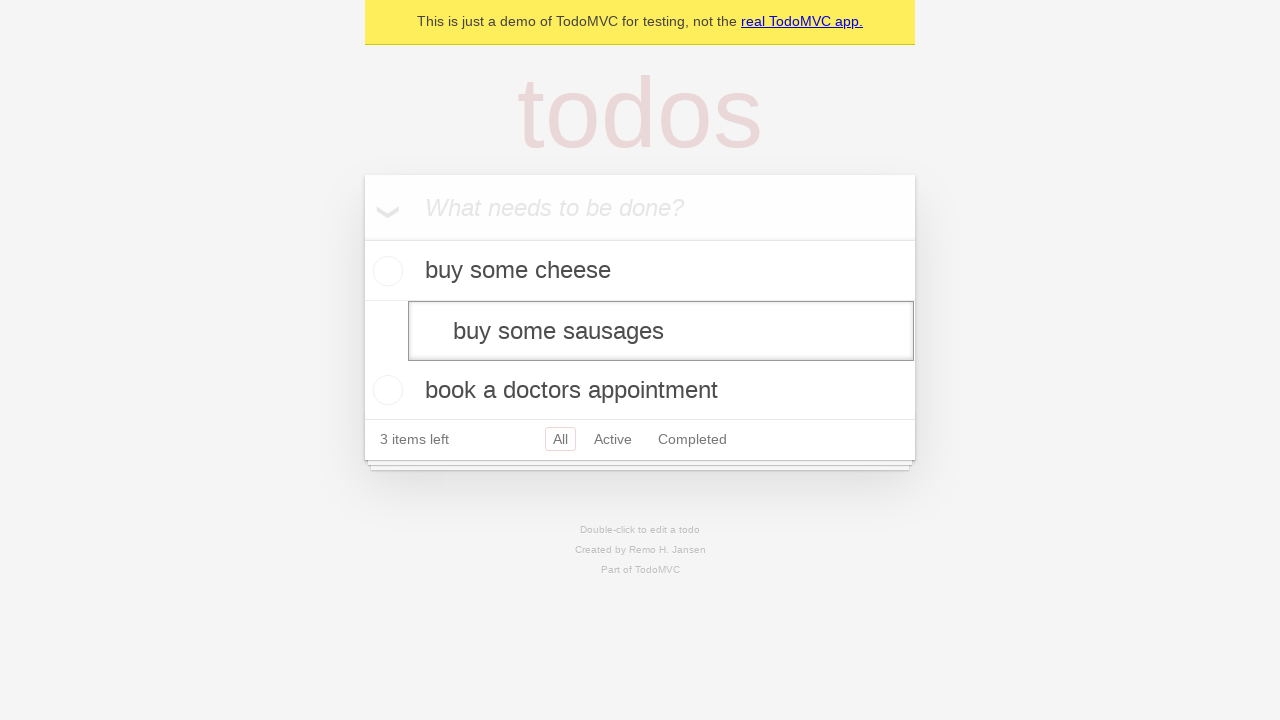

Pressed Enter to save edited todo, verifying text is trimmed on internal:testid=[data-testid="todo-item"s] >> nth=1 >> internal:role=textbox[nam
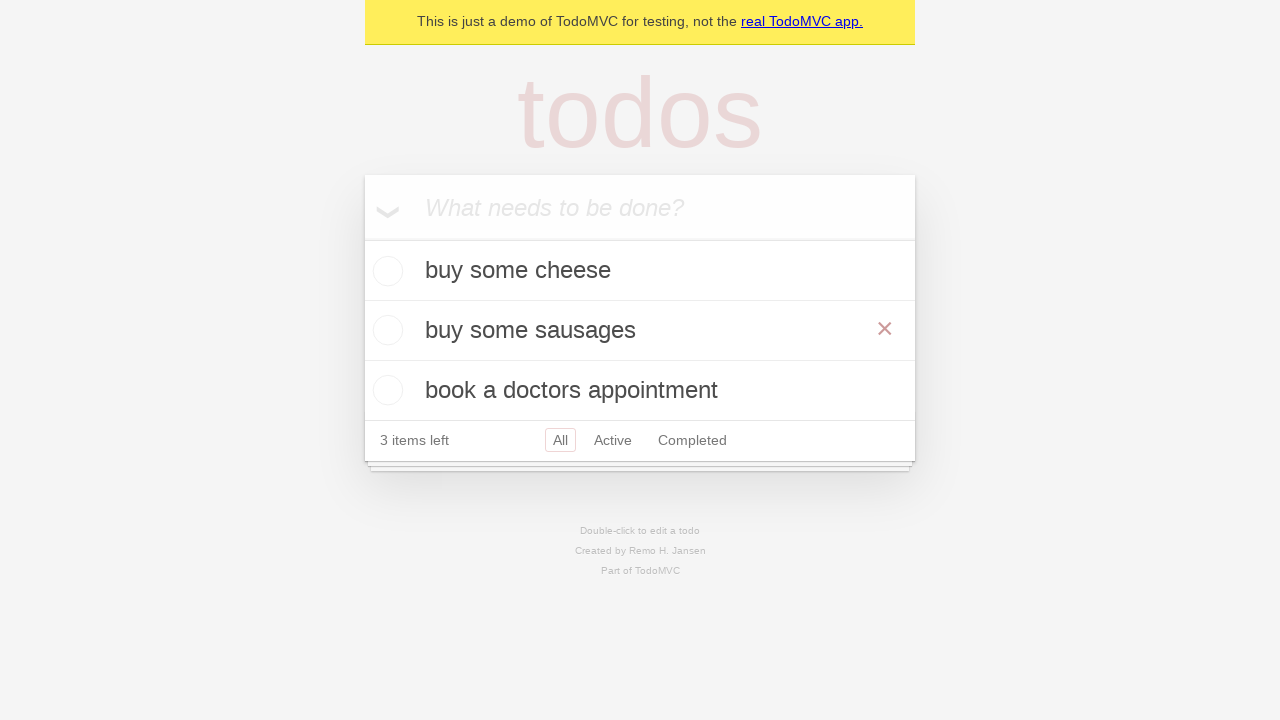

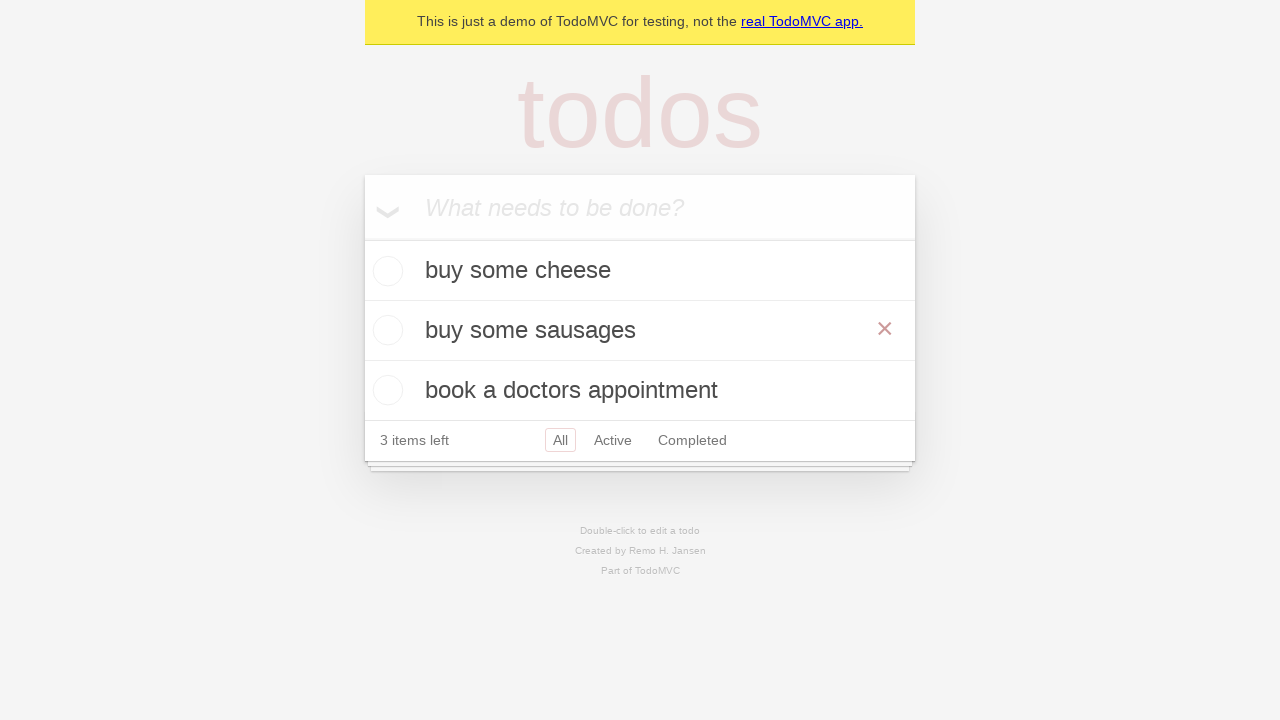